Tests pagination functionality by searching for a product across multiple pages using the Next button until the item is found

Starting URL: https://rahulshettyacademy.com/seleniumPractise/#/offers

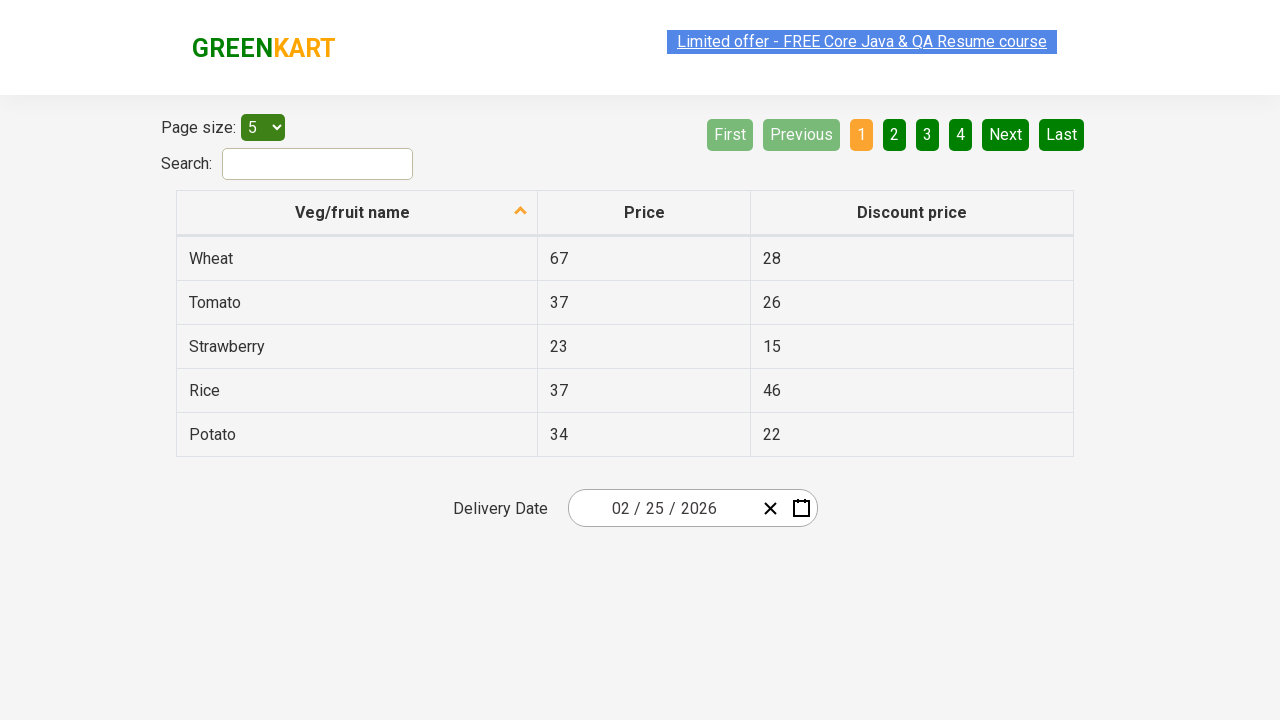

Located product cells on current page
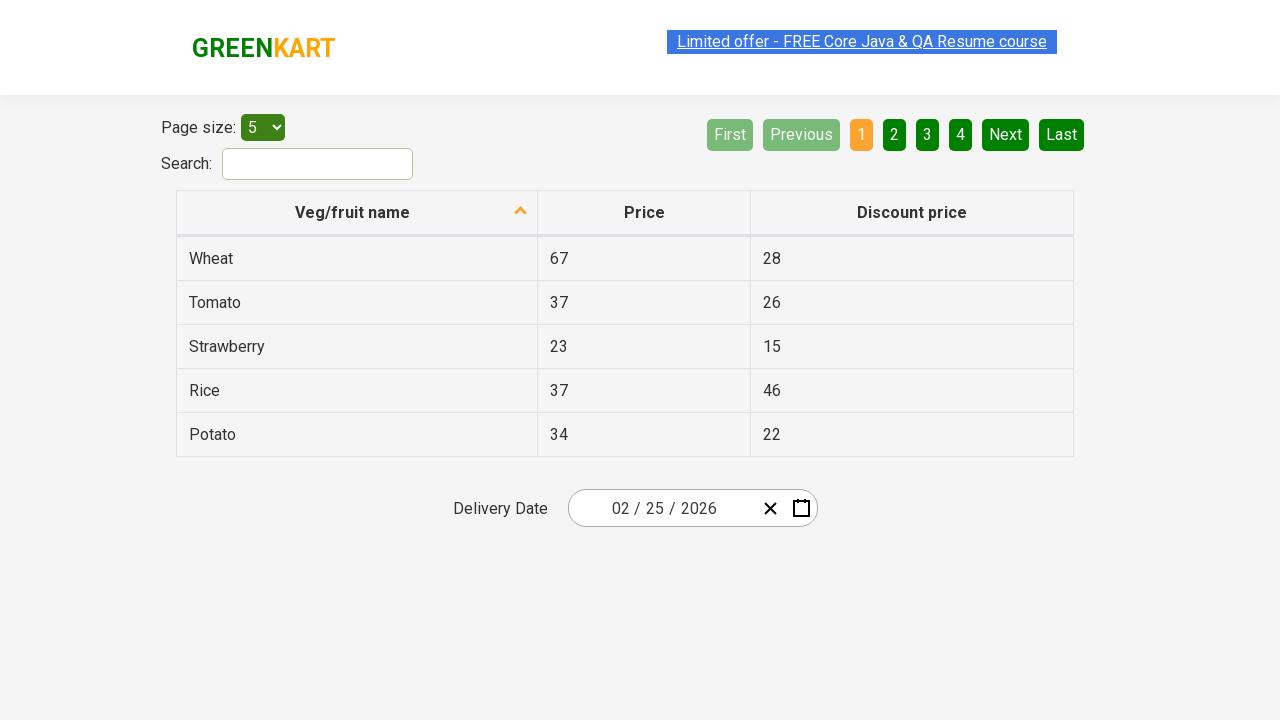

Filtered products for 'Mango'
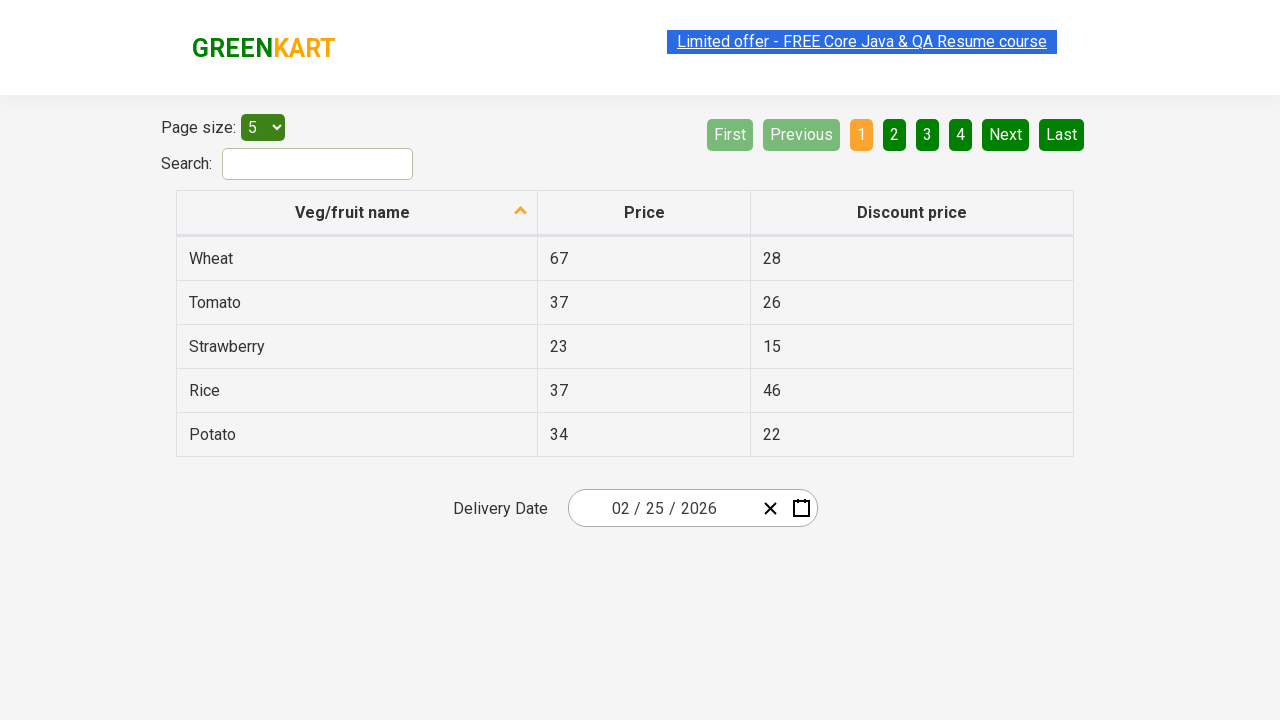

'Mango' not found on current page
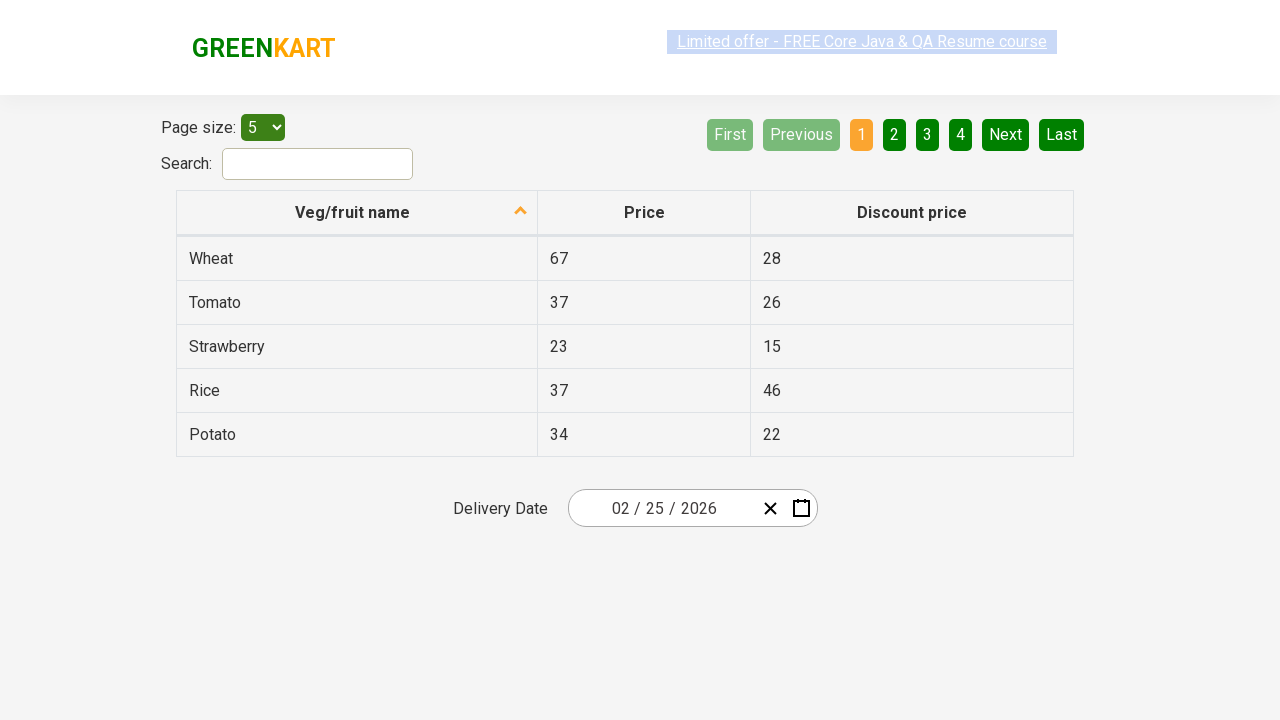

Located Next button in pagination
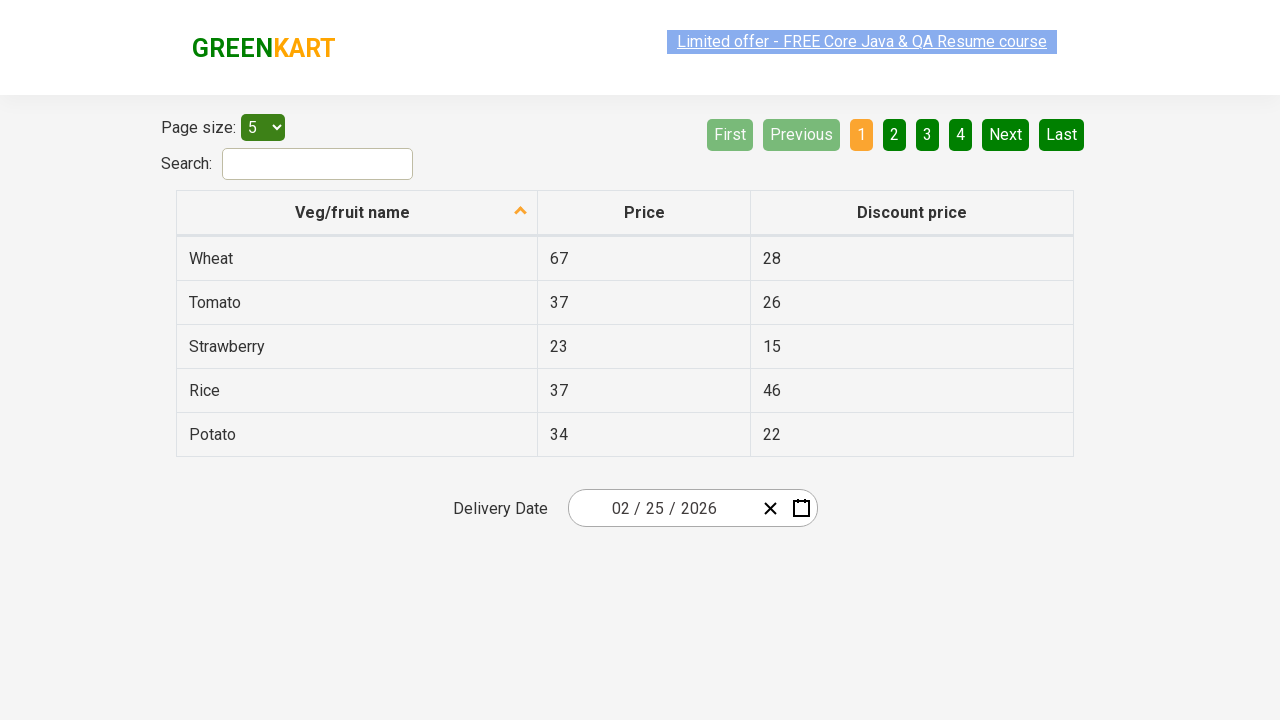

Clicked Next button to navigate to next page at (1006, 135) on xpath=//ul[@class='pagination pull-right'] //a[@aria-label='Next']/parent::*
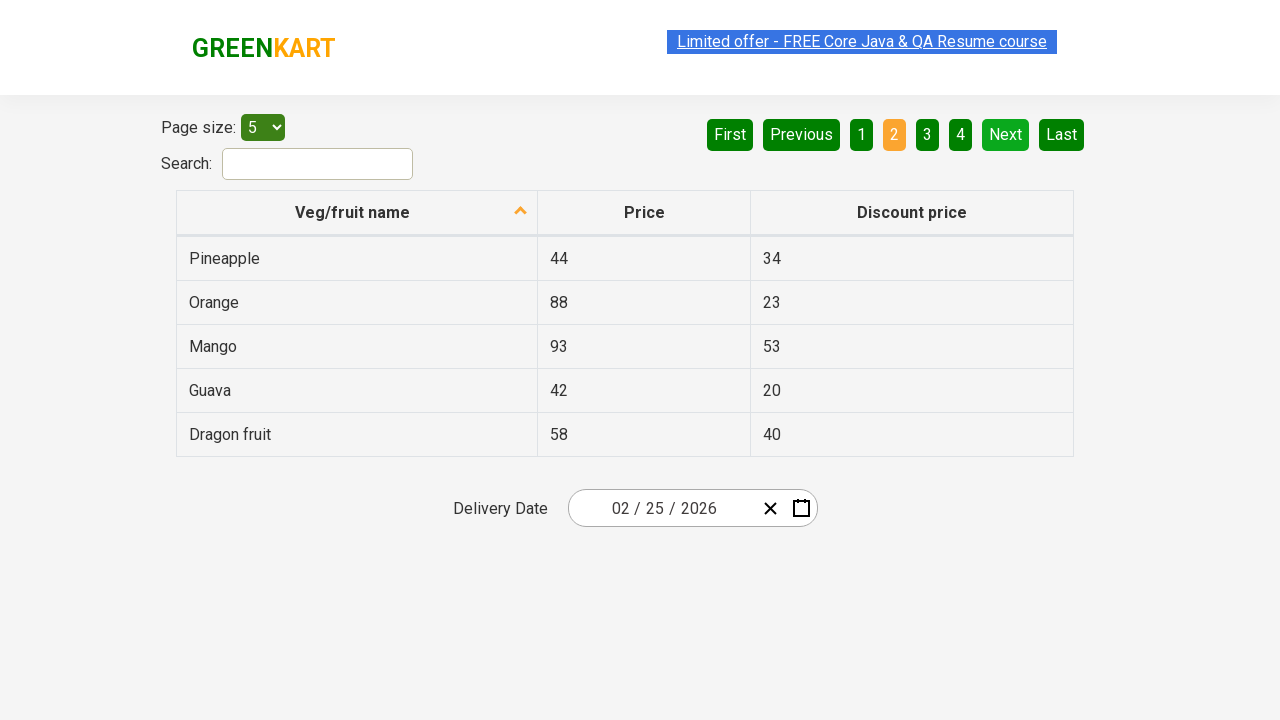

Waited 300ms for page to update
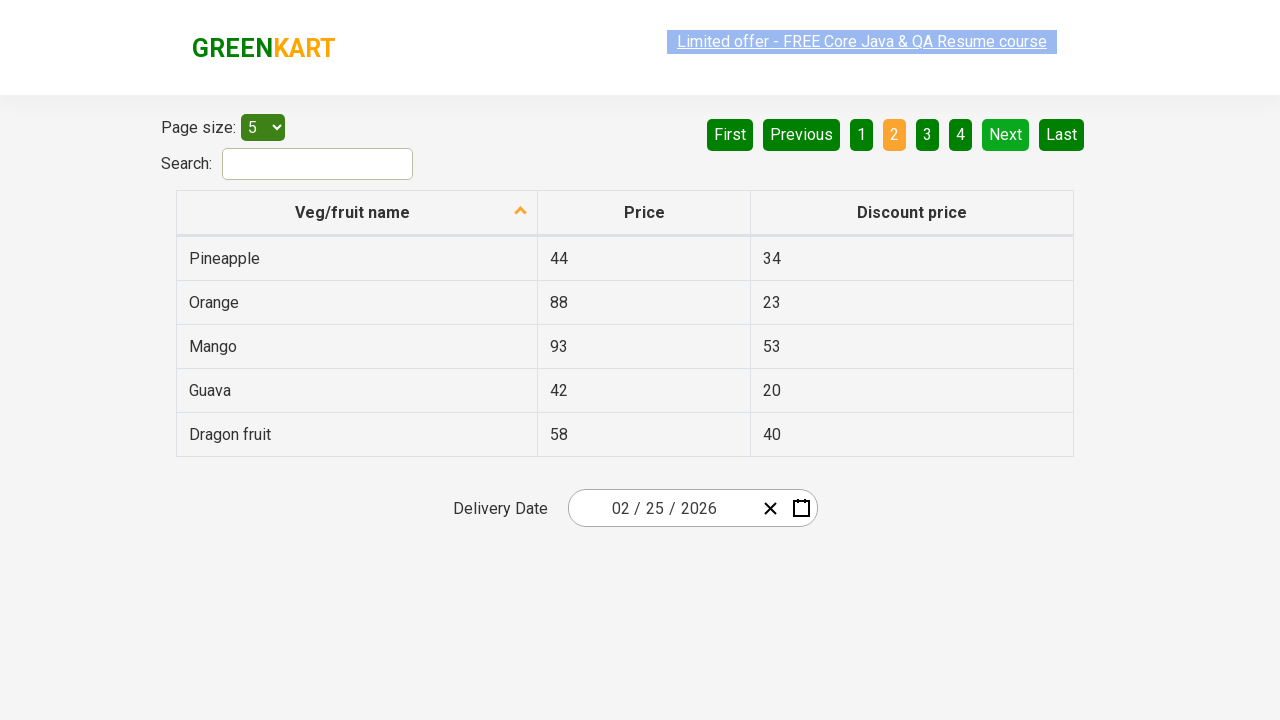

Located product cells on current page
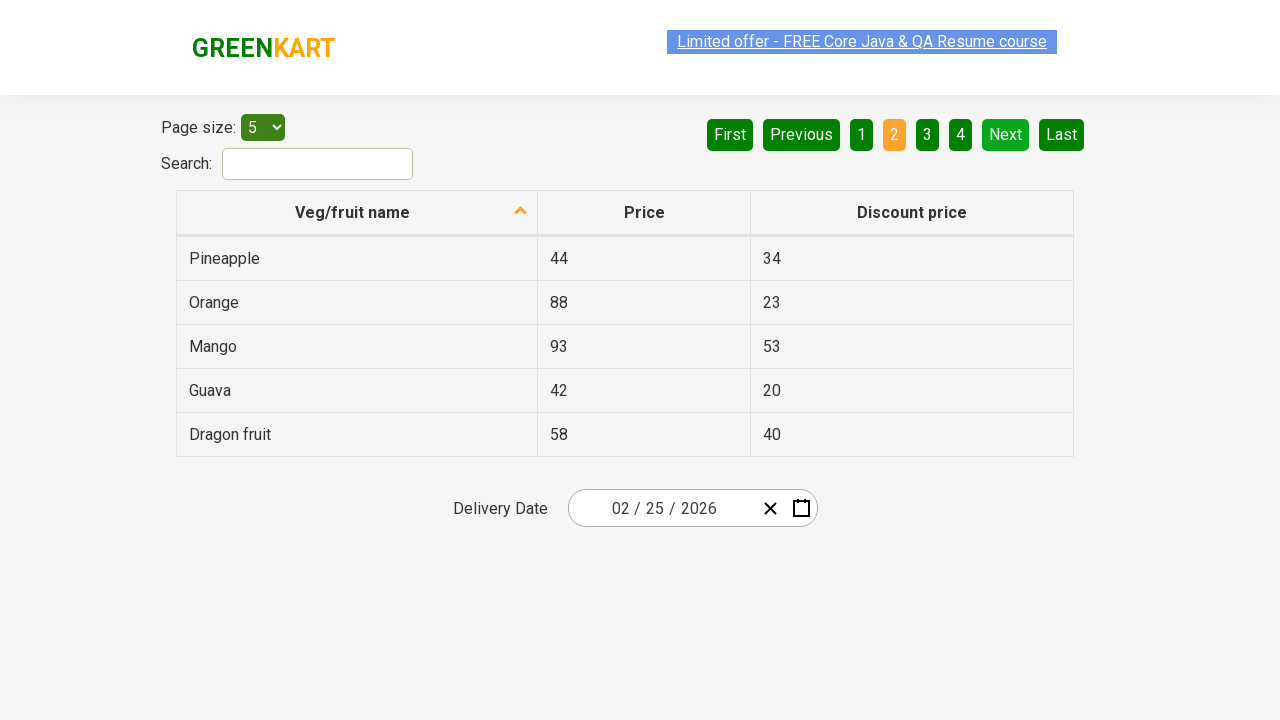

Filtered products for 'Mango'
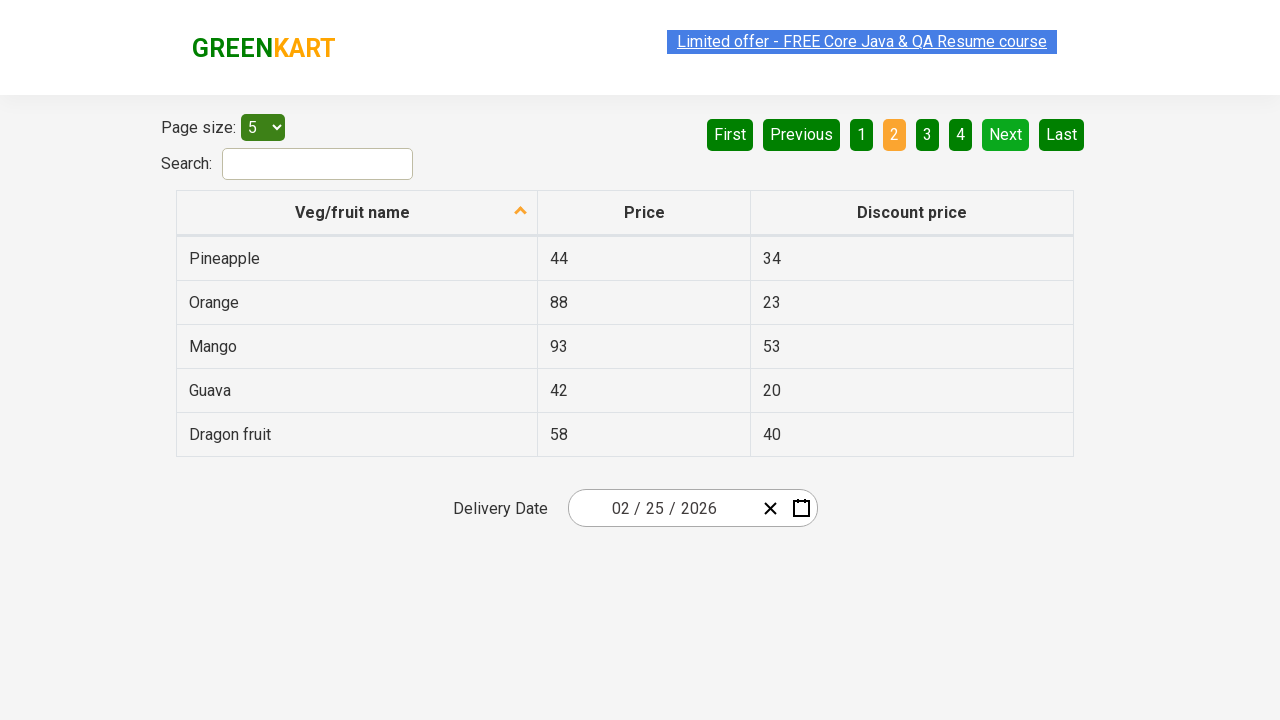

Found 'Mango' on current page
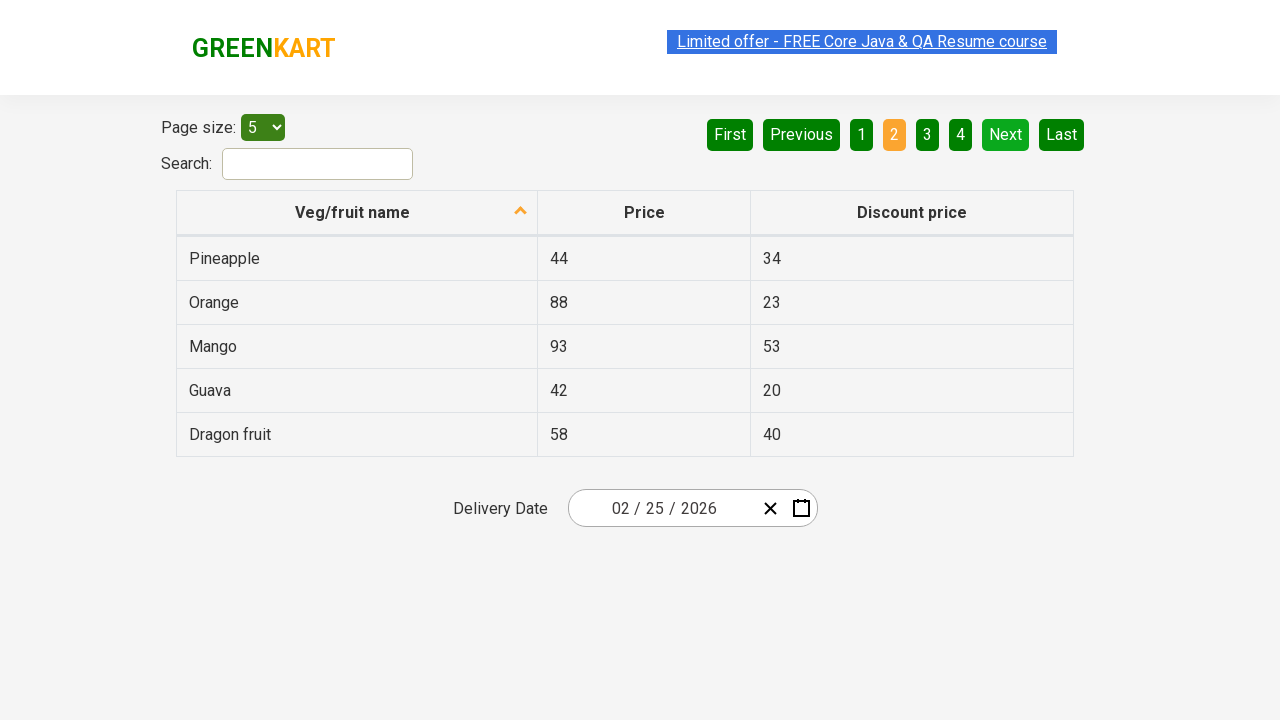

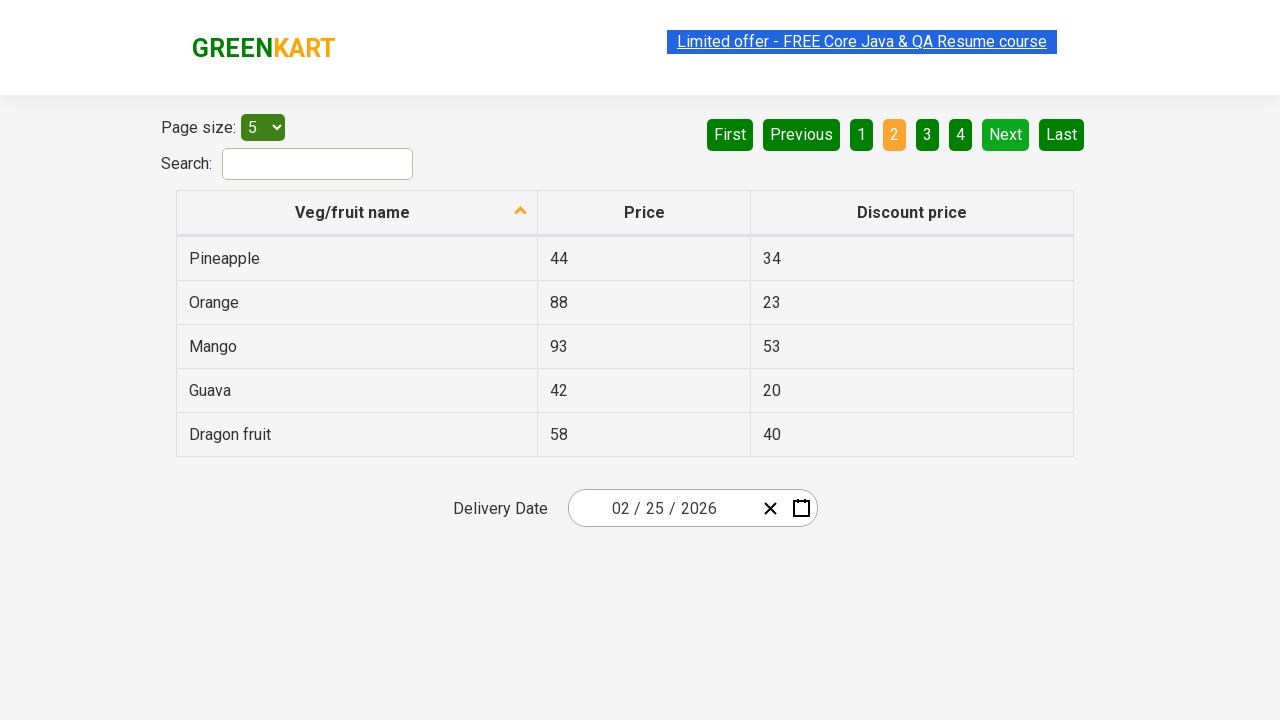